Tests that entered text is trimmed when editing a todo item.

Starting URL: https://demo.playwright.dev/todomvc

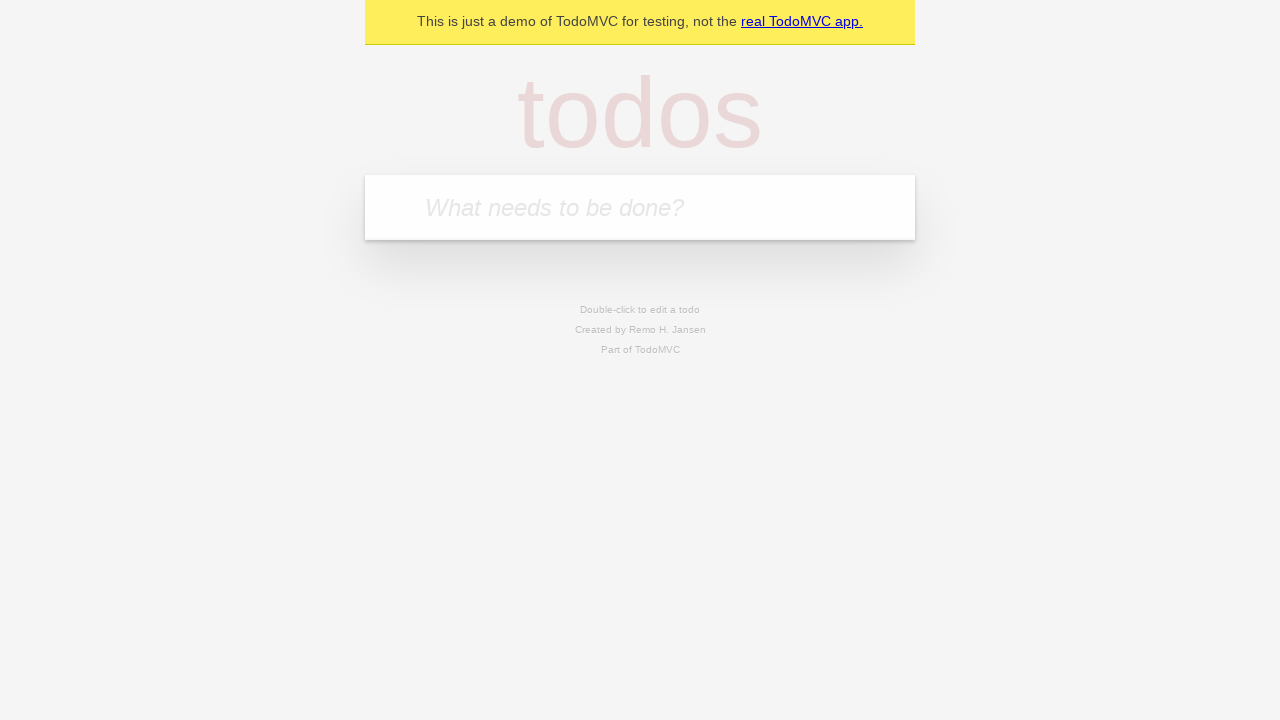

Filled todo input with 'buy some cheese' on internal:attr=[placeholder="What needs to be done?"i]
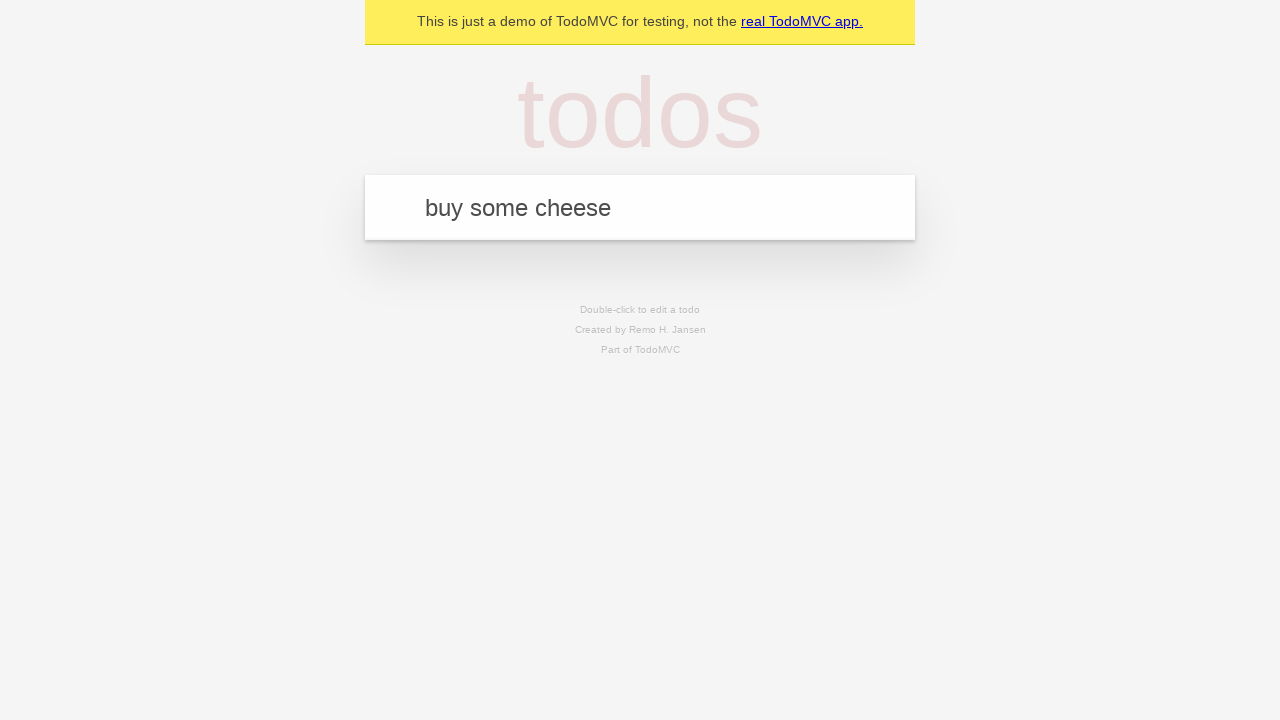

Pressed Enter to create first todo on internal:attr=[placeholder="What needs to be done?"i]
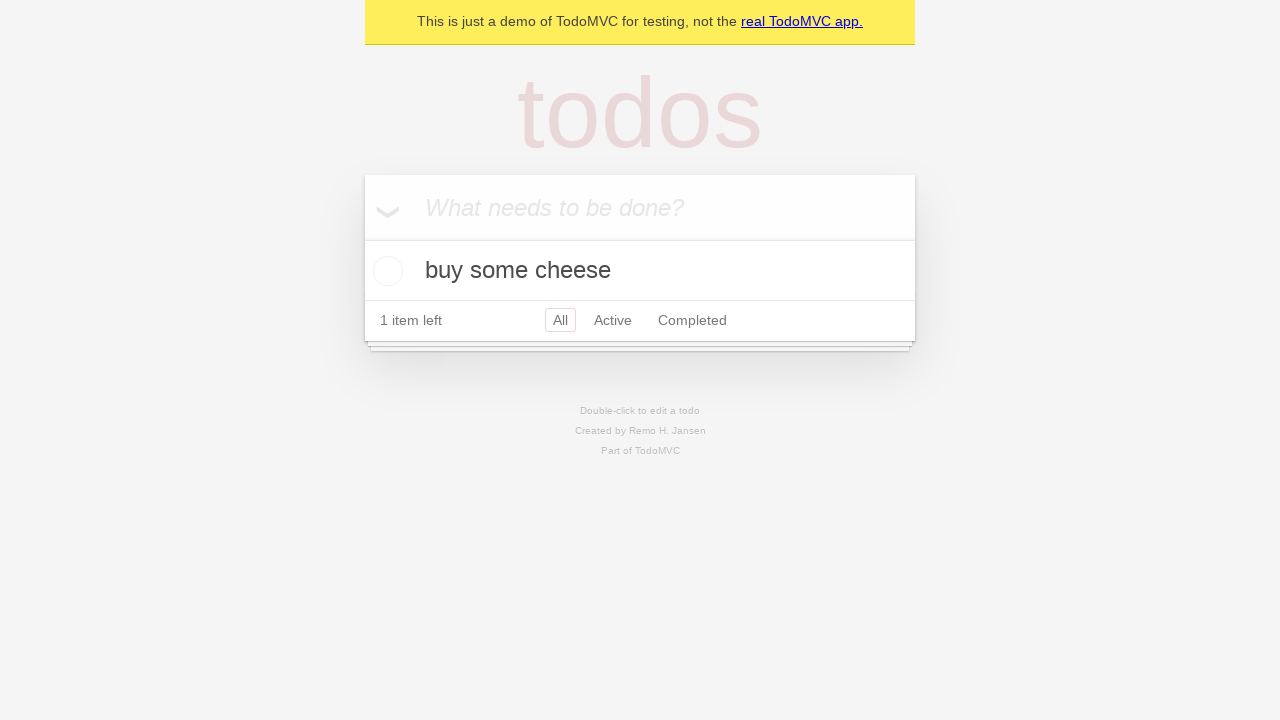

Filled todo input with 'feed the cat' on internal:attr=[placeholder="What needs to be done?"i]
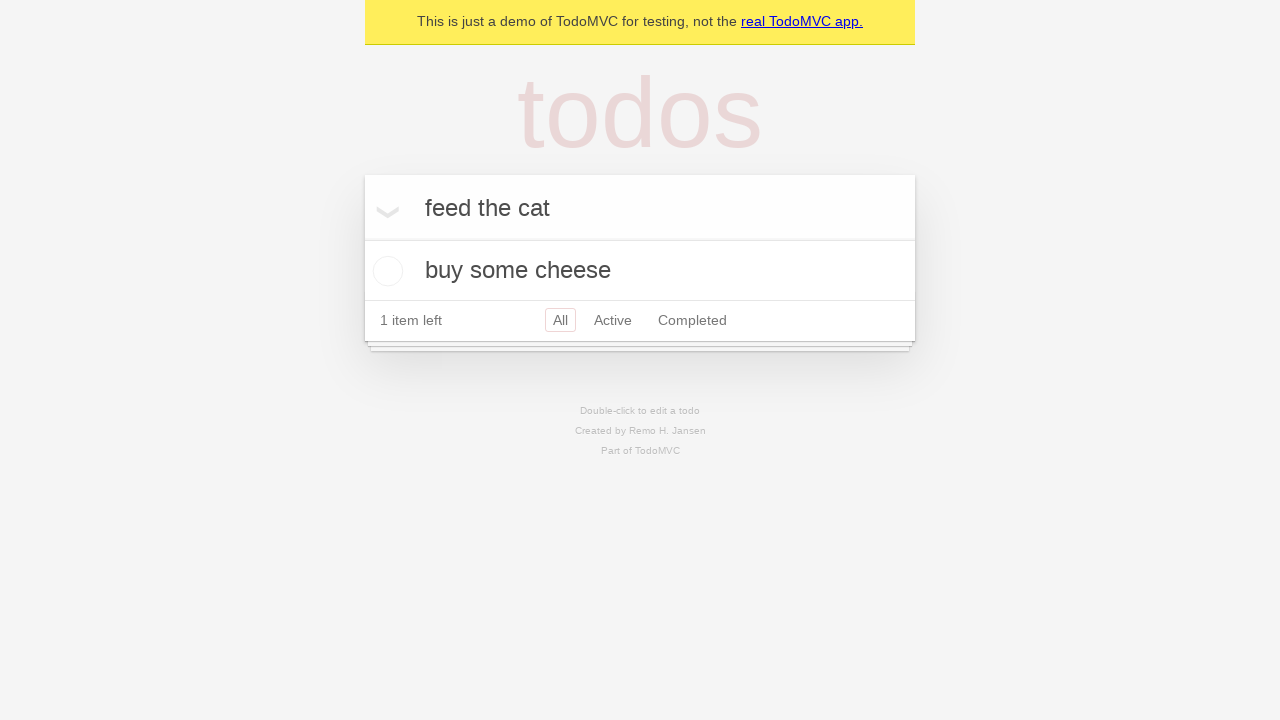

Pressed Enter to create second todo on internal:attr=[placeholder="What needs to be done?"i]
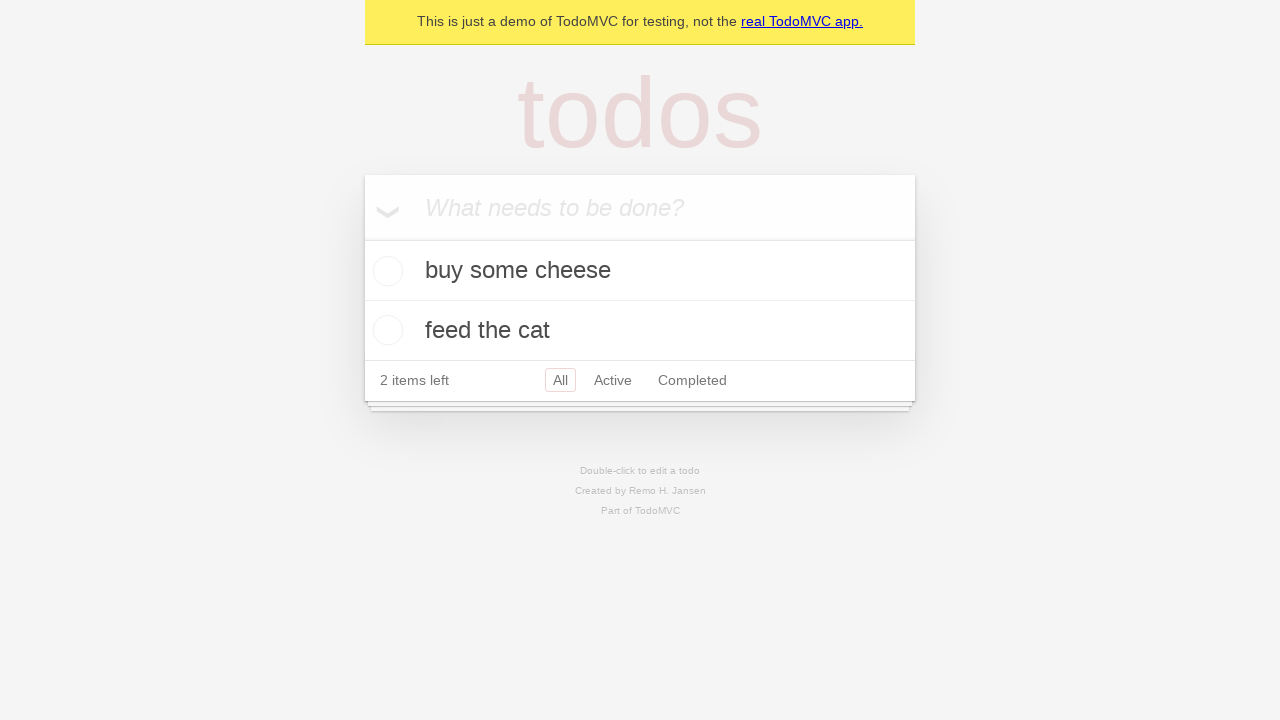

Filled todo input with 'book a doctors appointment' on internal:attr=[placeholder="What needs to be done?"i]
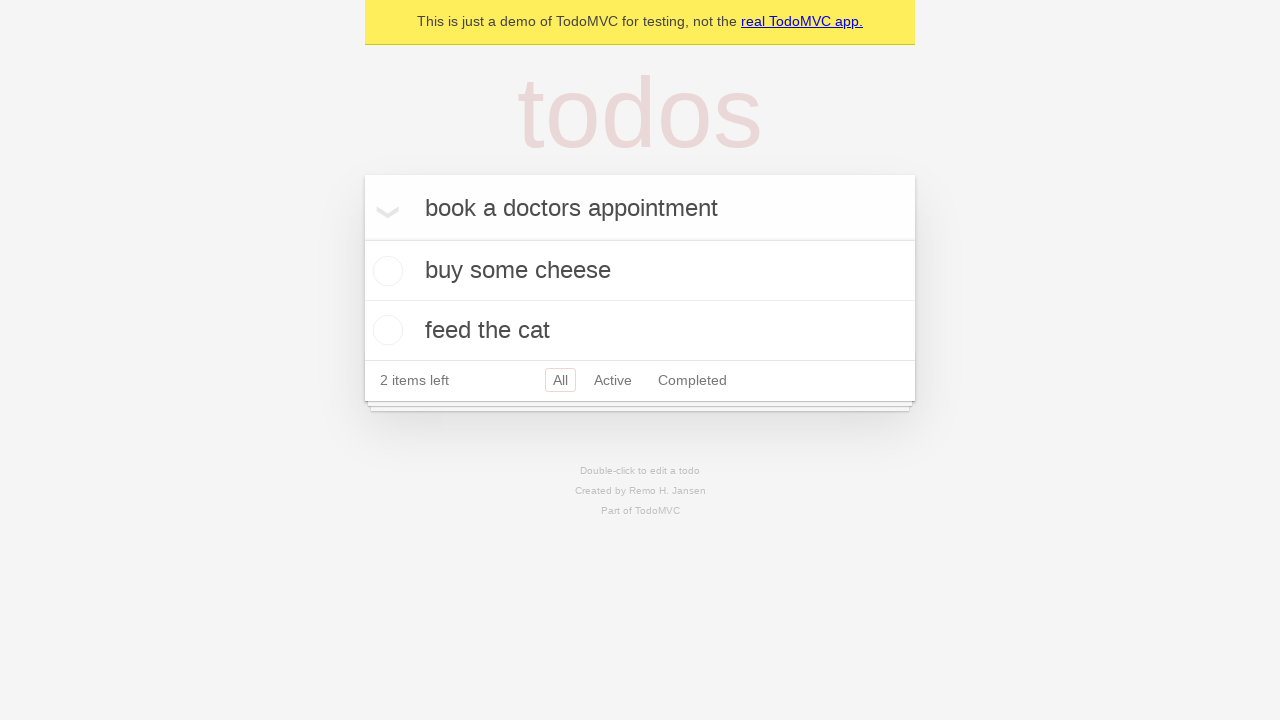

Pressed Enter to create third todo on internal:attr=[placeholder="What needs to be done?"i]
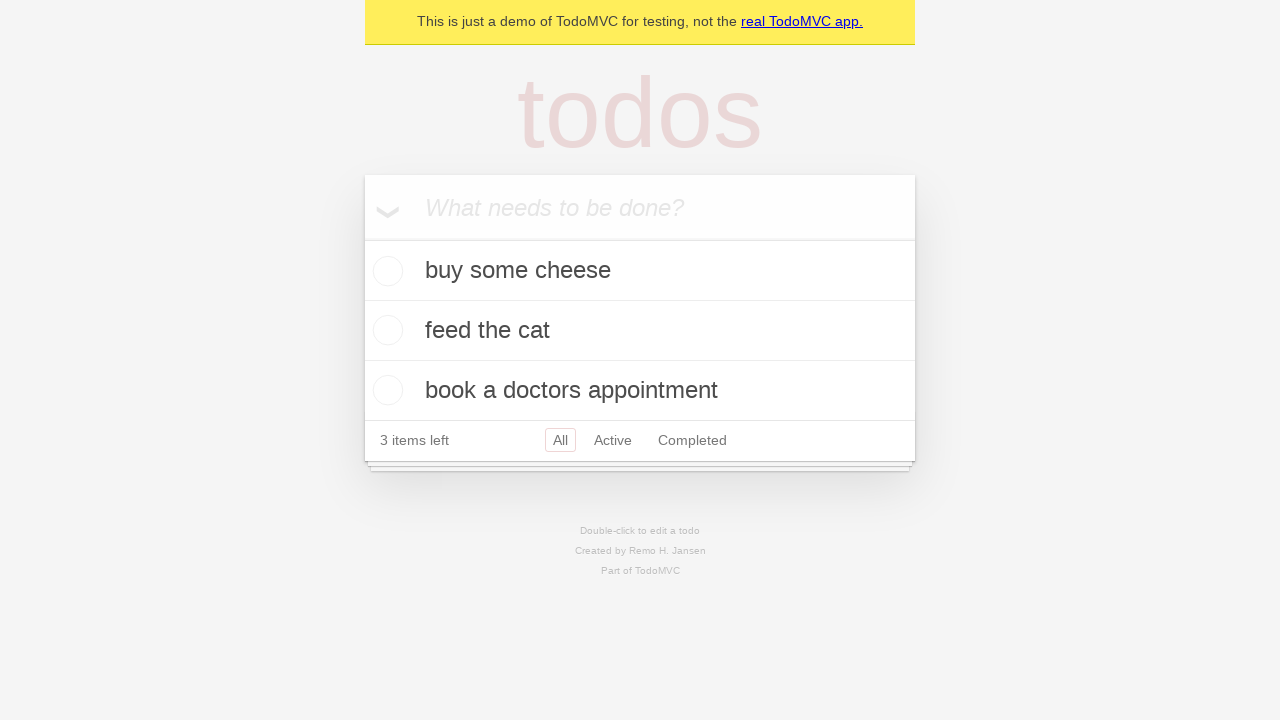

Waited for all 3 todos to be loaded
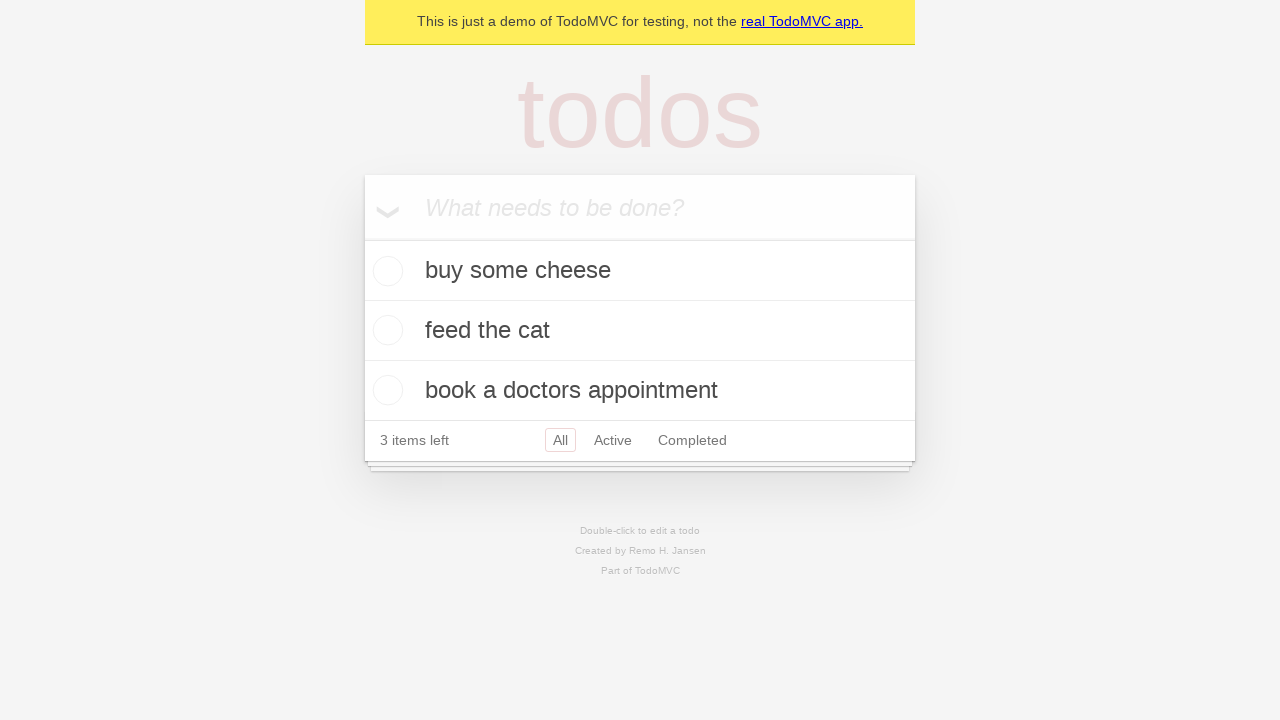

Double-clicked second todo to enter edit mode at (640, 331) on internal:testid=[data-testid="todo-item"s] >> nth=1
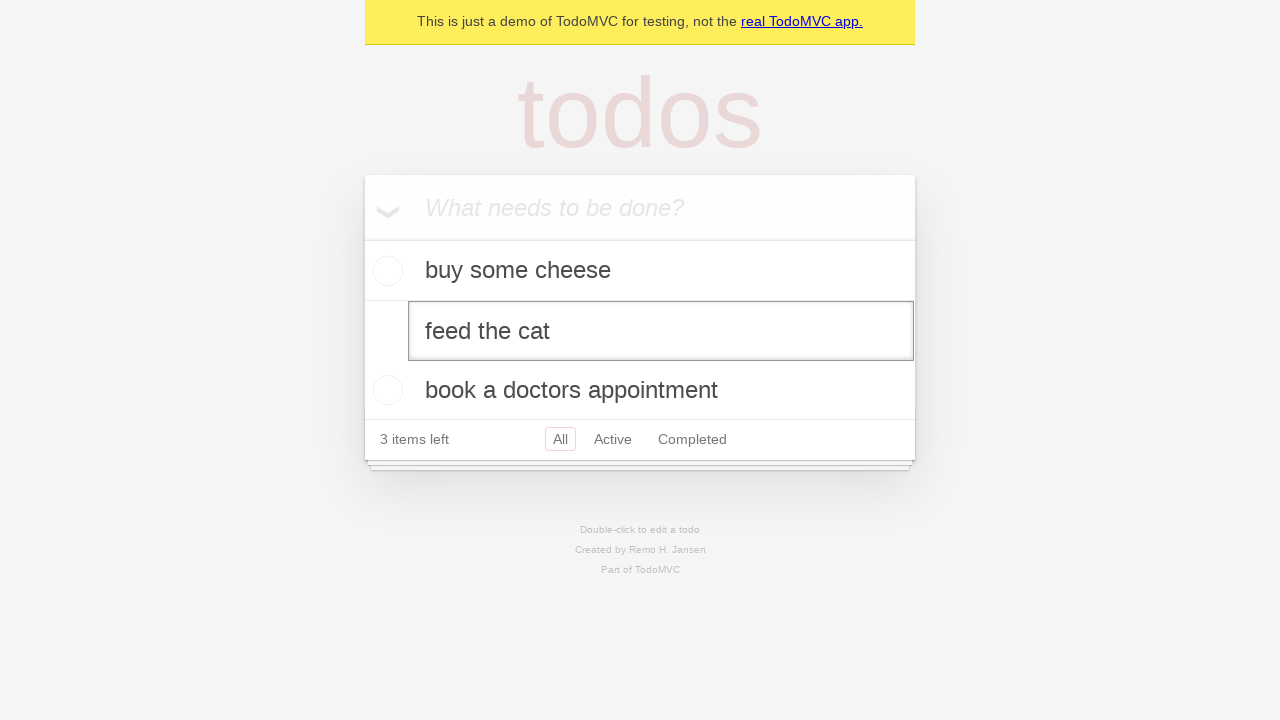

Filled edit textbox with text containing leading and trailing spaces on internal:testid=[data-testid="todo-item"s] >> nth=1 >> internal:role=textbox[nam
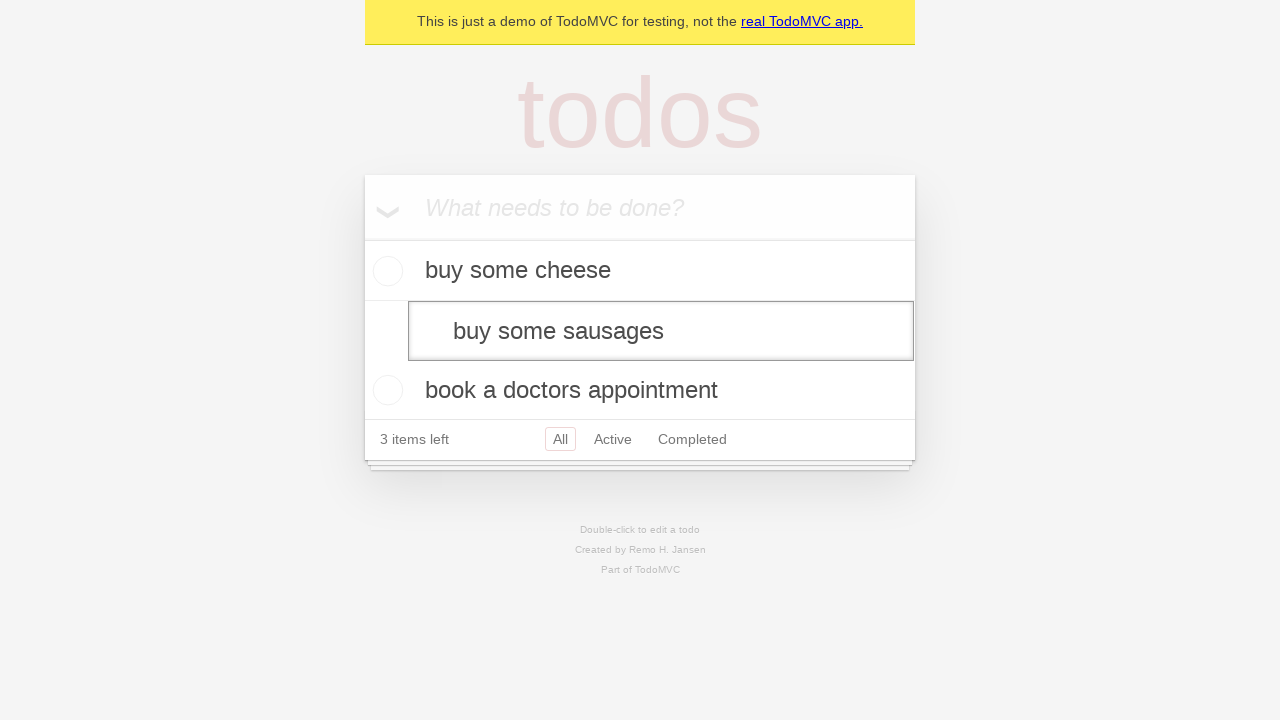

Pressed Enter to save edited todo with trimmed text on internal:testid=[data-testid="todo-item"s] >> nth=1 >> internal:role=textbox[nam
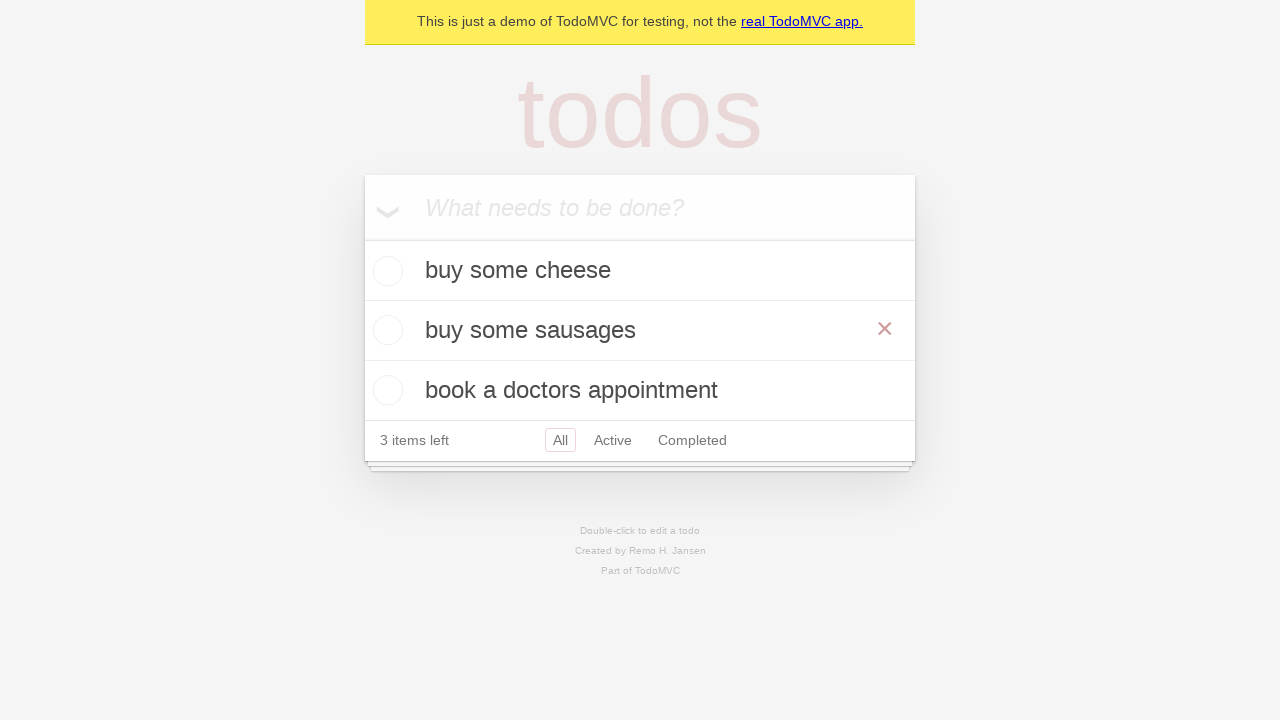

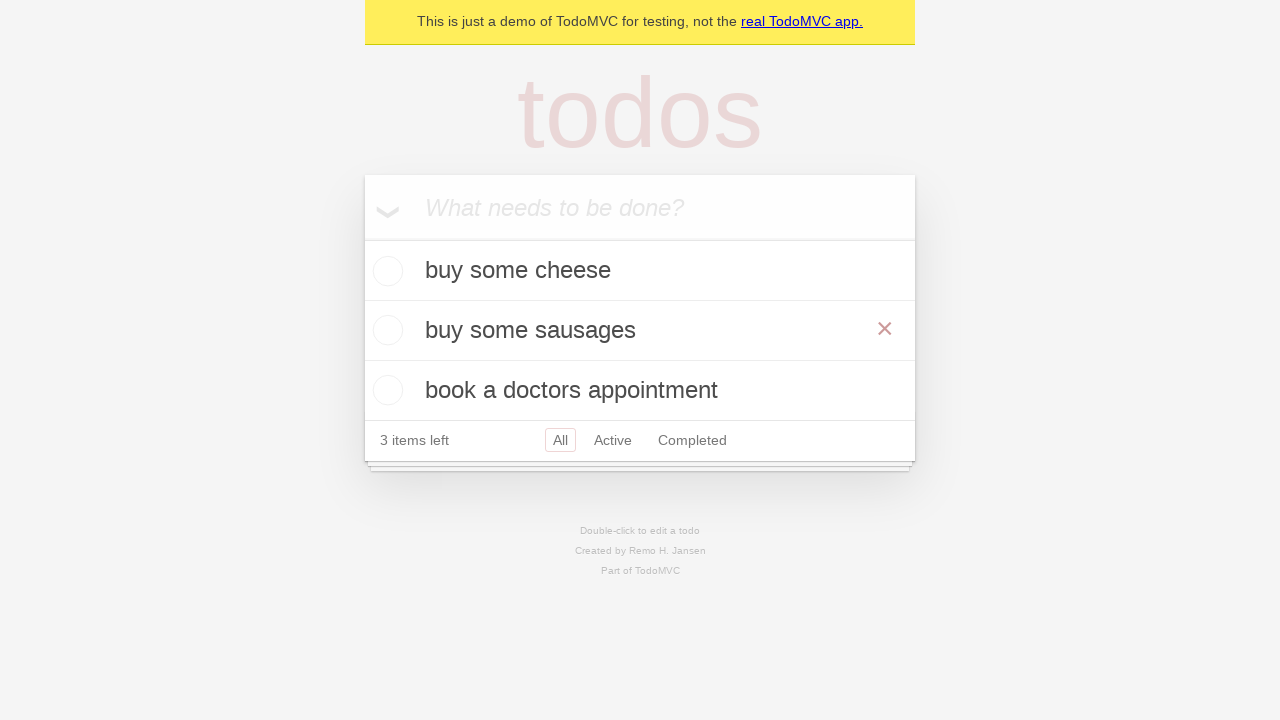